Tests pressing the PAGE_DOWN key to scroll down a webpage, demonstrating keyboard interaction with the browser.

Starting URL: http://toram.jp

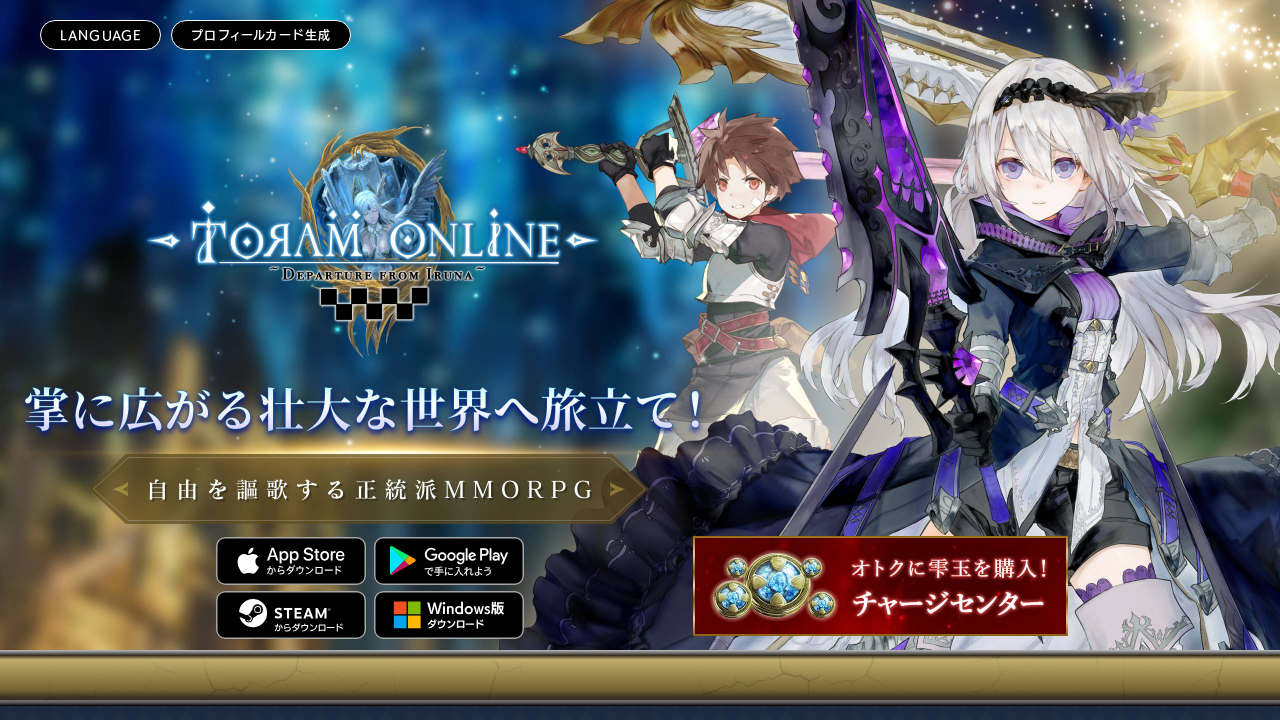

Page loaded with domcontentloaded state
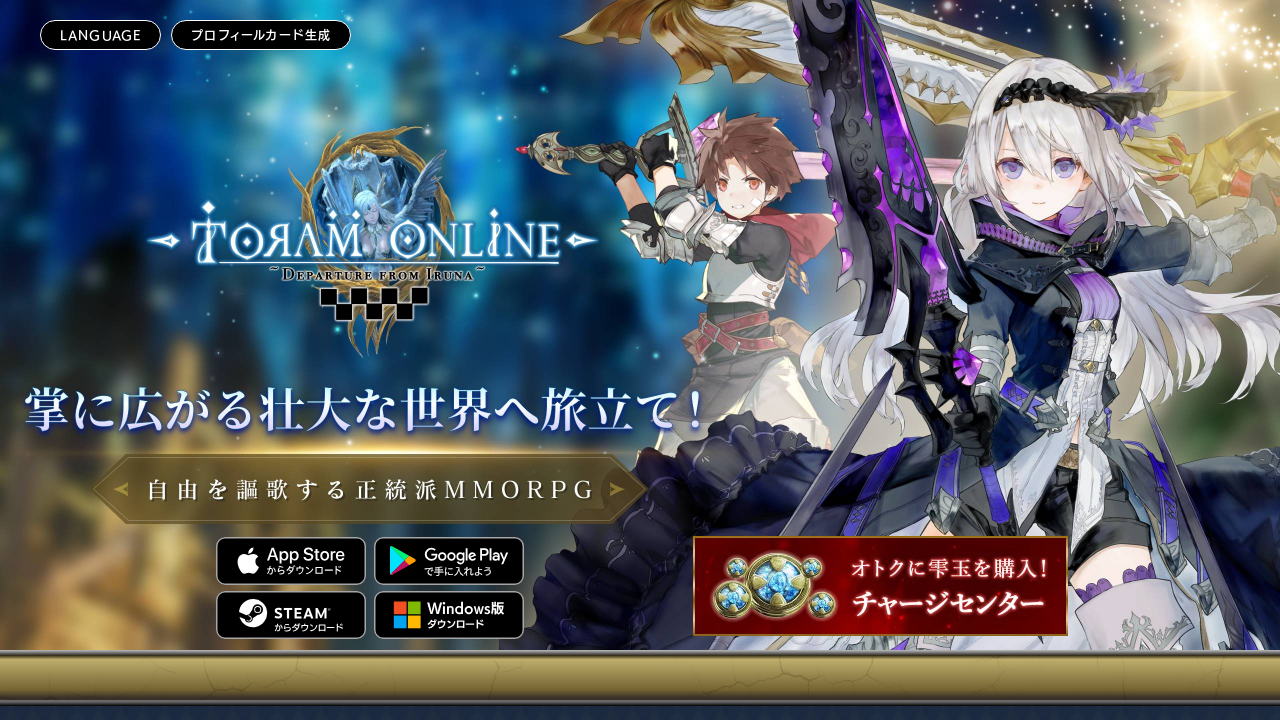

Waited 2 seconds for page to be fully ready
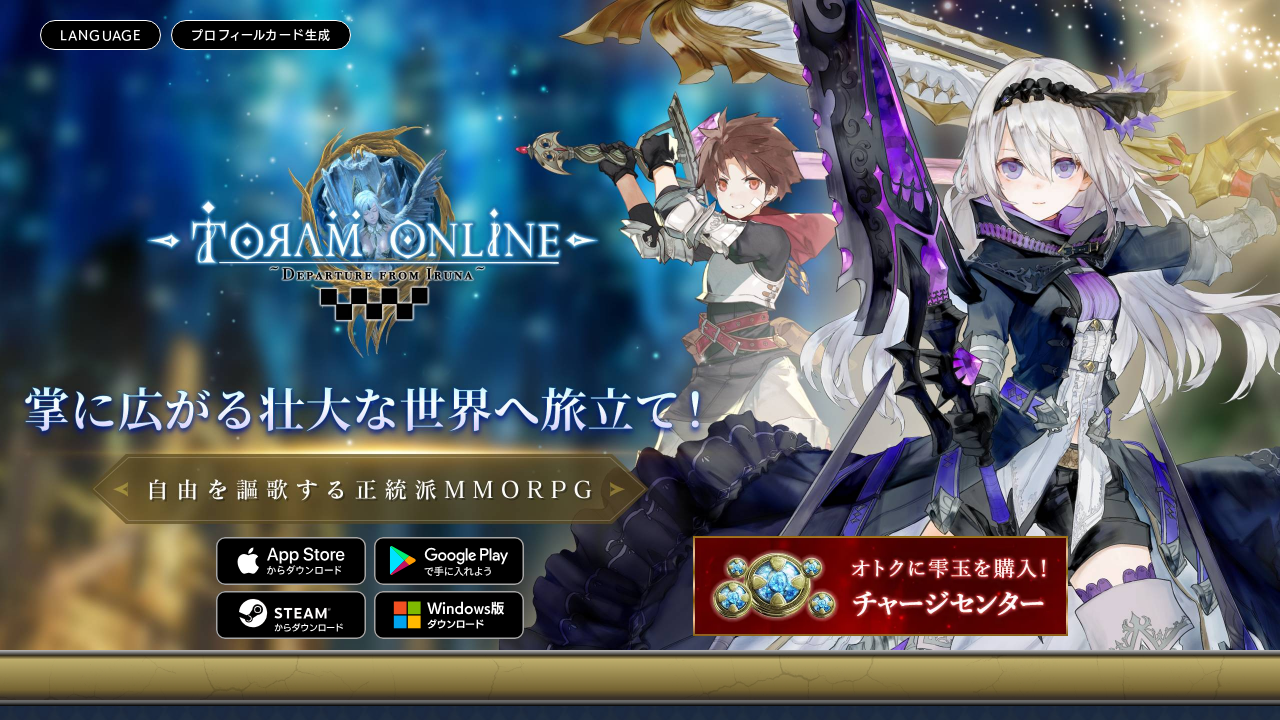

Pressed PAGE_DOWN key to scroll down the webpage
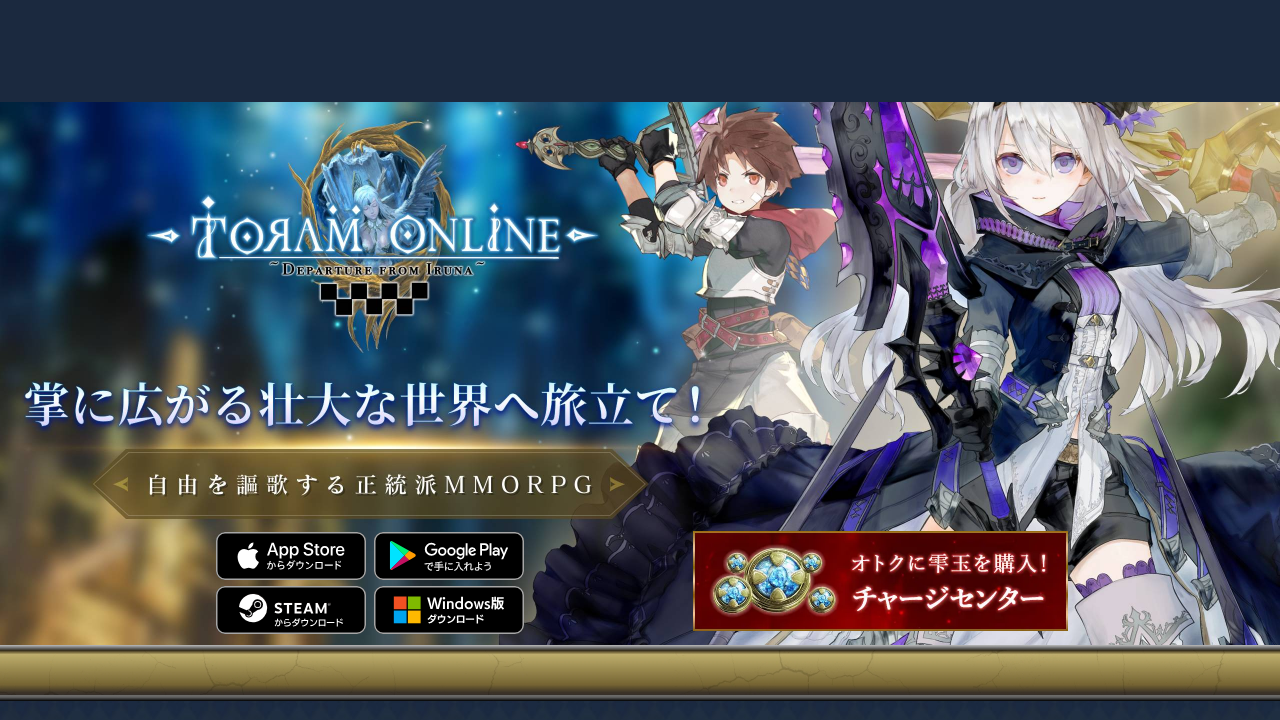

Waited 1 second to observe the scroll effect
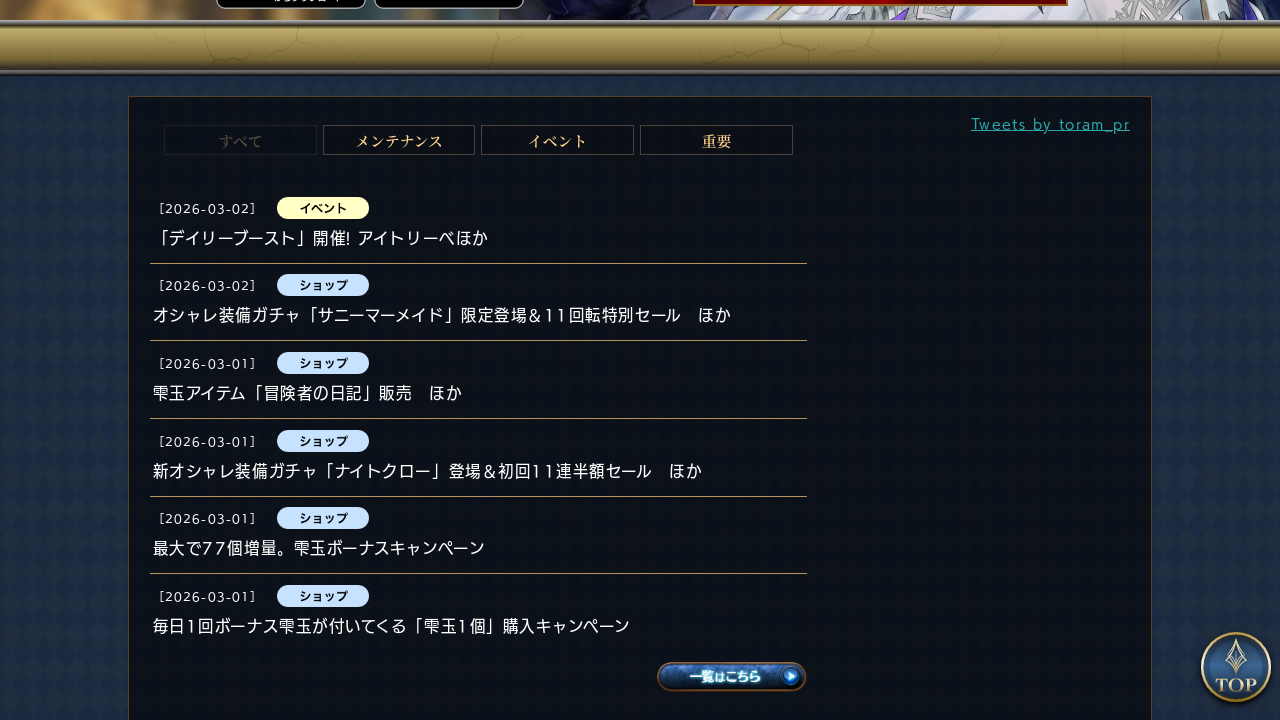

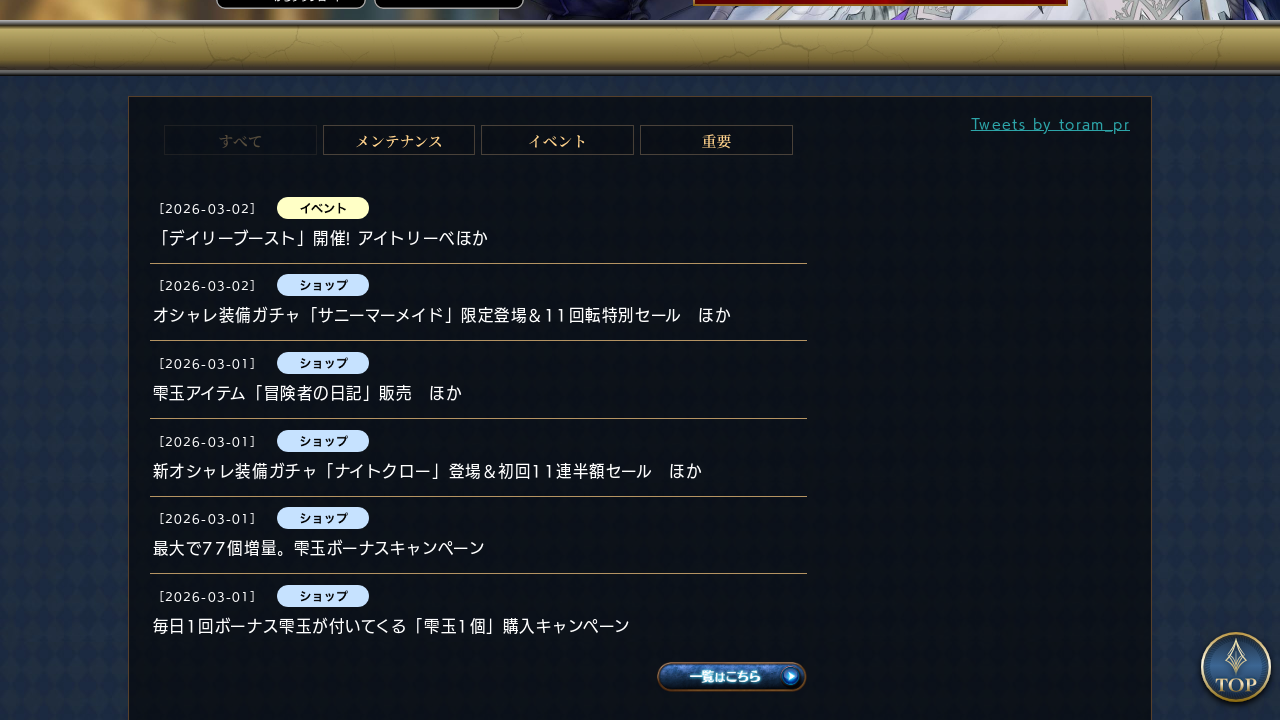